Clicks the Cookies link under Chapter 4 and verifies navigation to the correct page

Starting URL: https://bonigarcia.dev/selenium-webdriver-java/

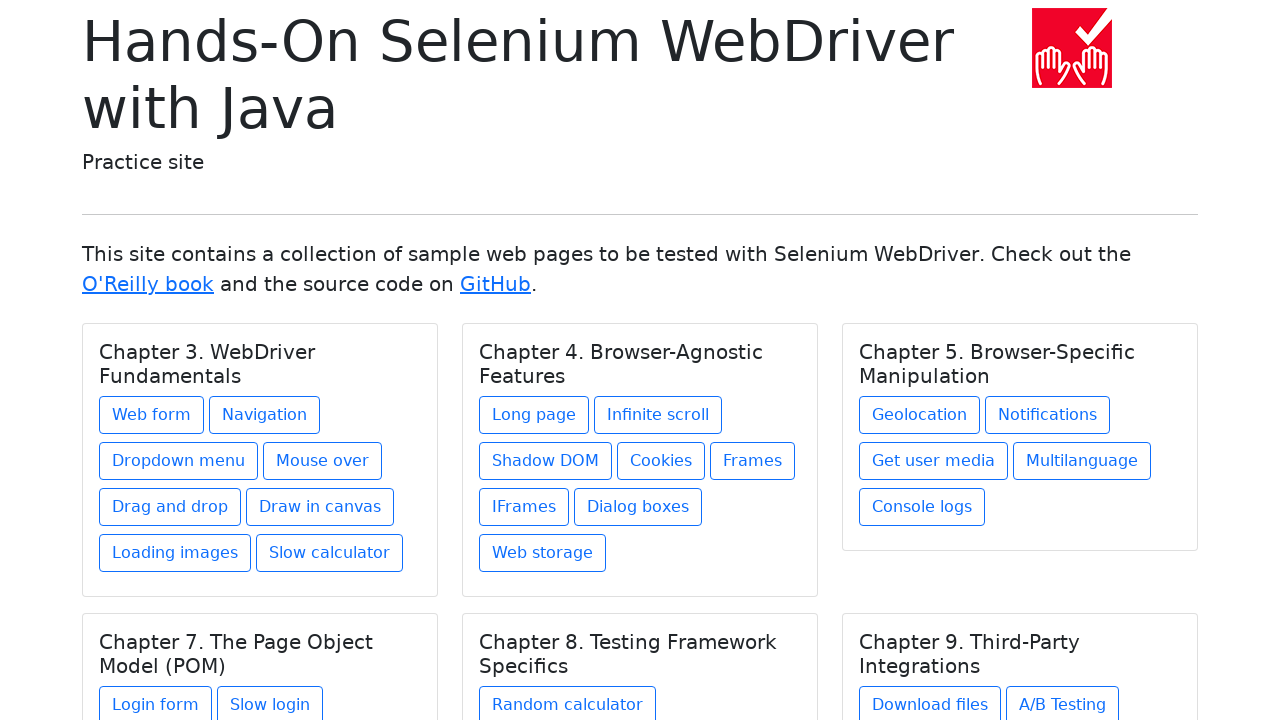

Clicked Cookies link under Chapter 4 at (661, 461) on xpath=//h5[text()='Chapter 4. Browser-Agnostic Features']/../a[contains(@href, '
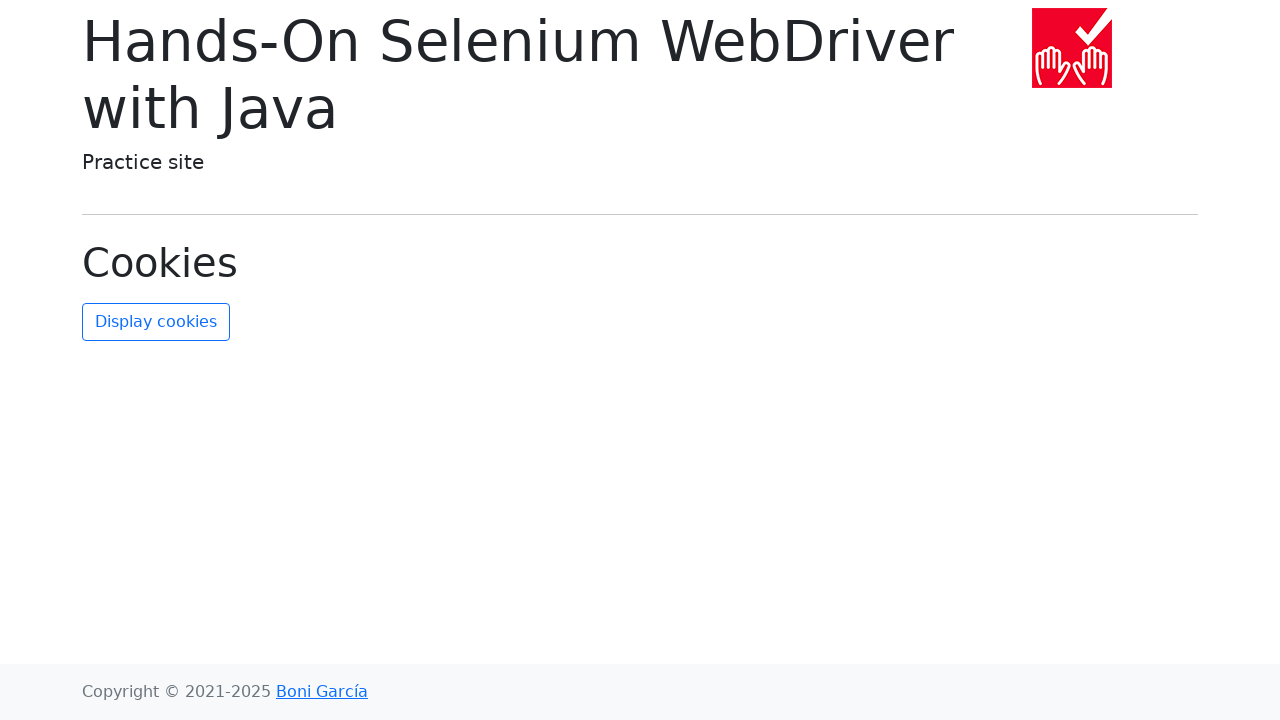

Waited for page title element to load
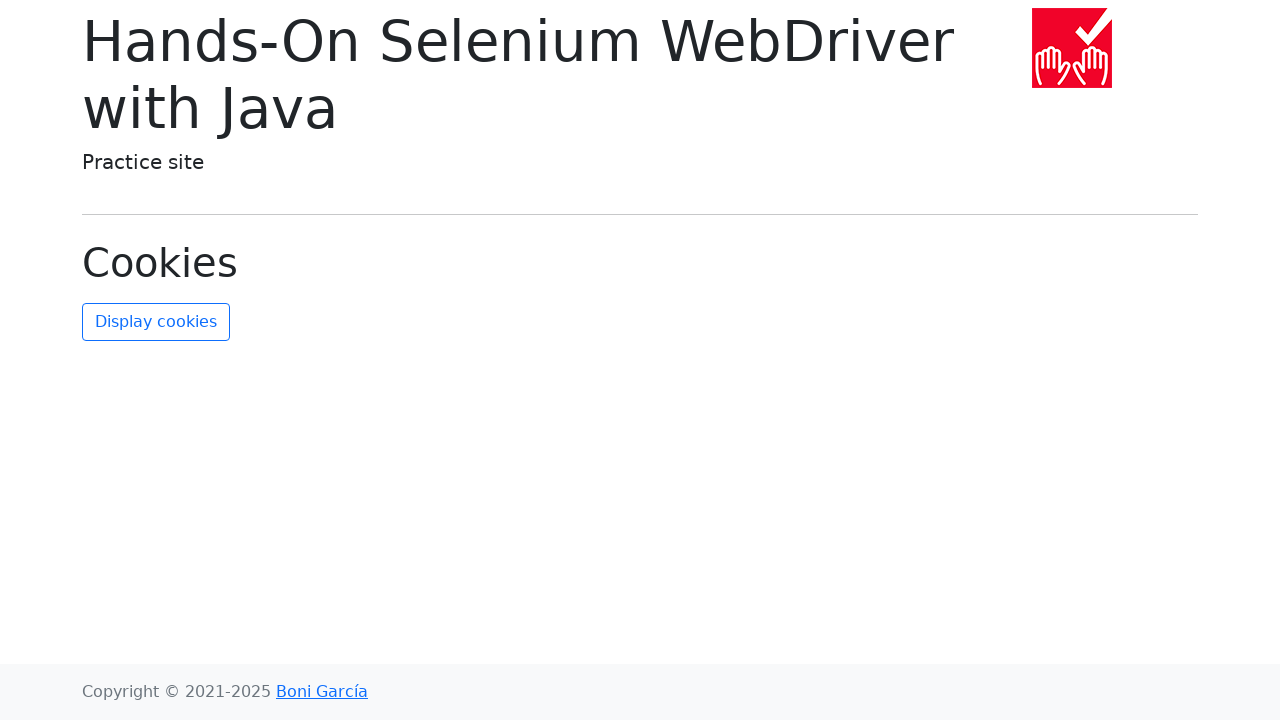

Located the page title element
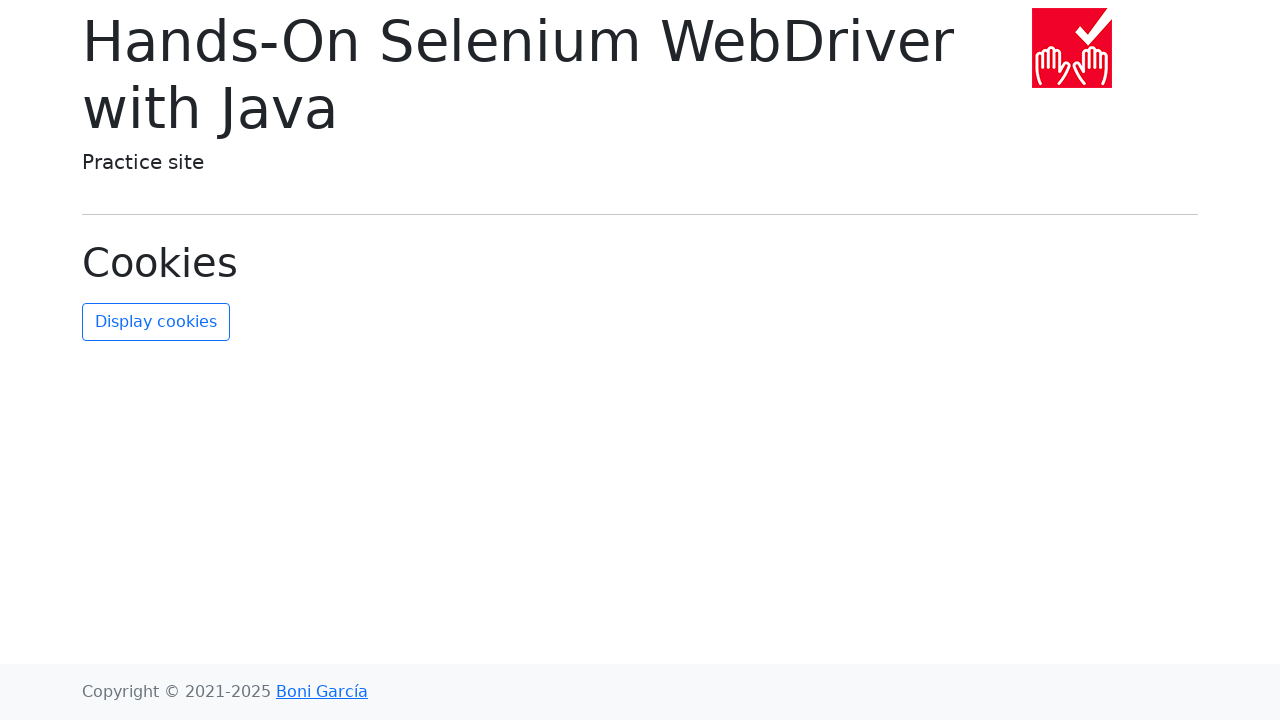

Verified navigation to cookies.html page
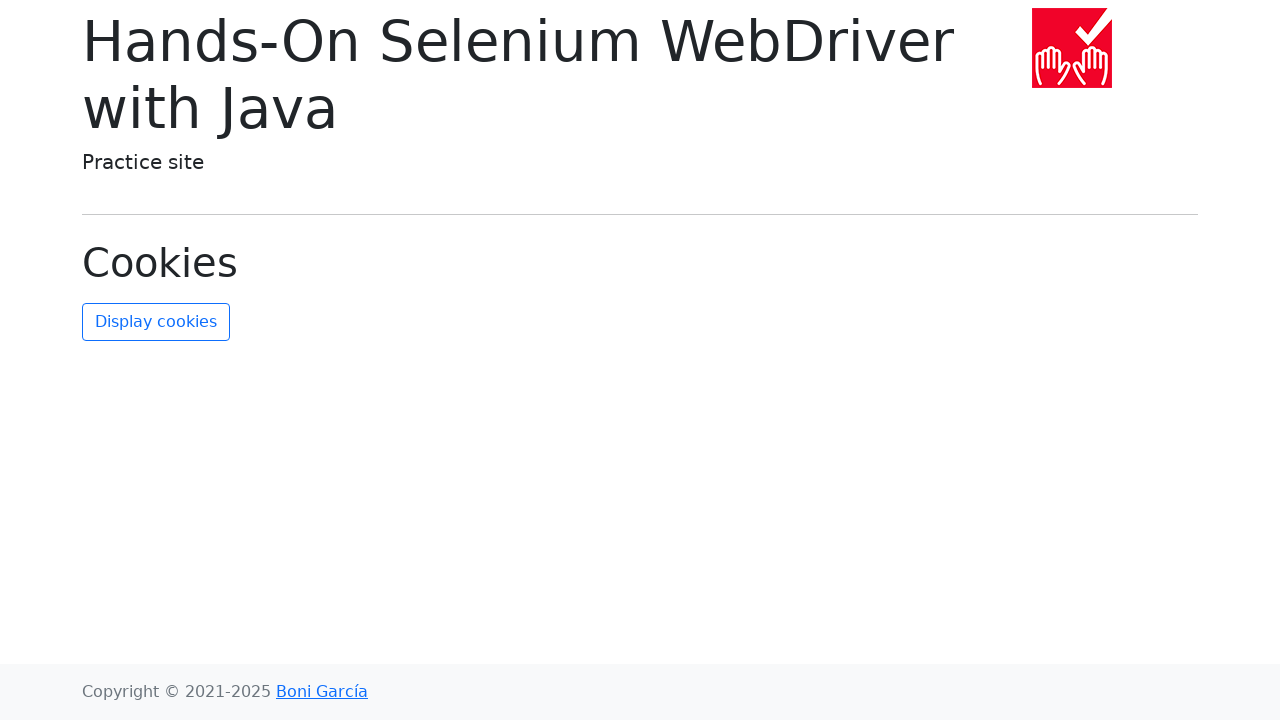

Verified page title is 'Cookies'
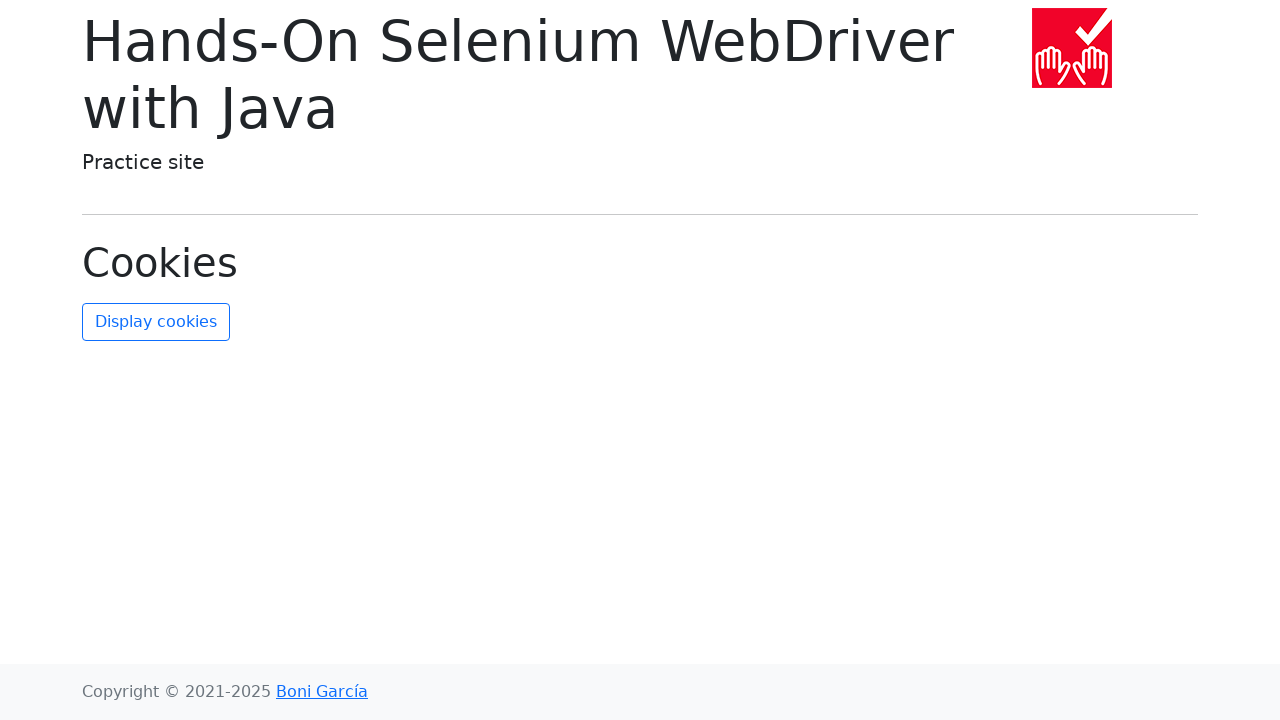

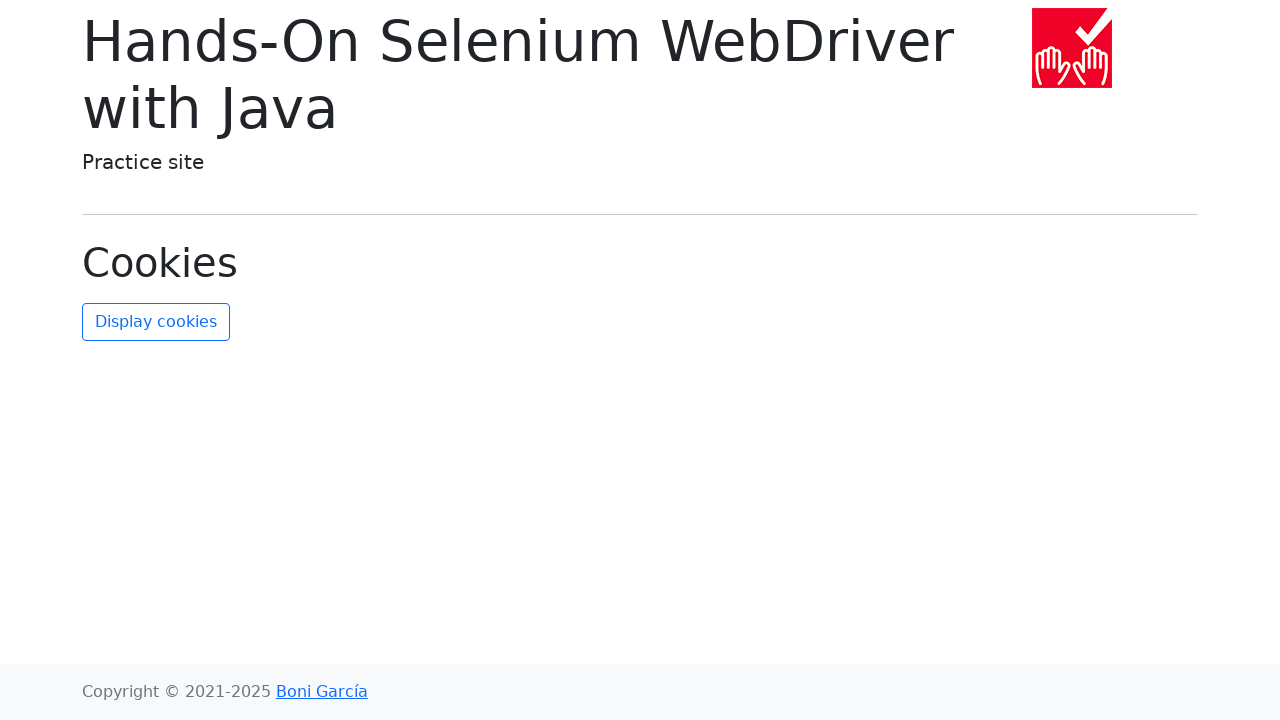